Tests iframe switching and JavaScript confirm dialog handling by clicking a button inside an iframe, dismissing the confirm dialog, and verifying the result text

Starting URL: https://www.w3schools.com/js/tryit.asp?filename=tryjs_confirm

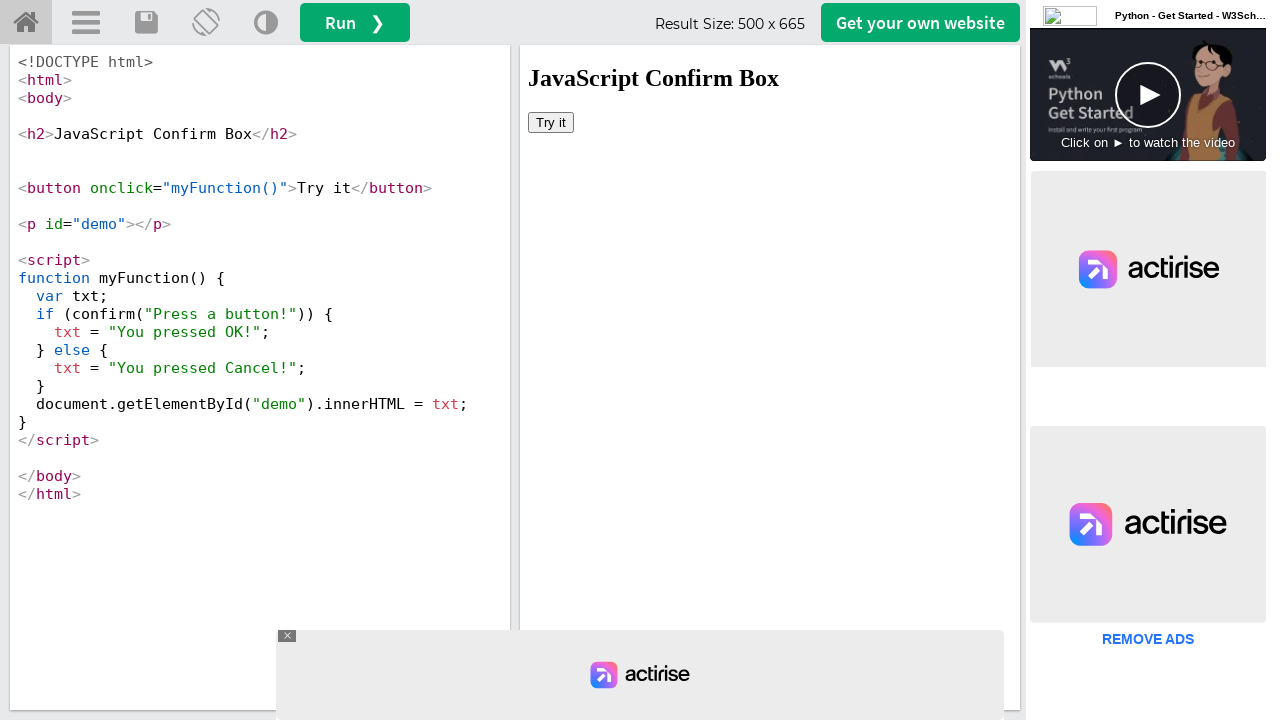

Switched to iframe with name 'iframeResult'
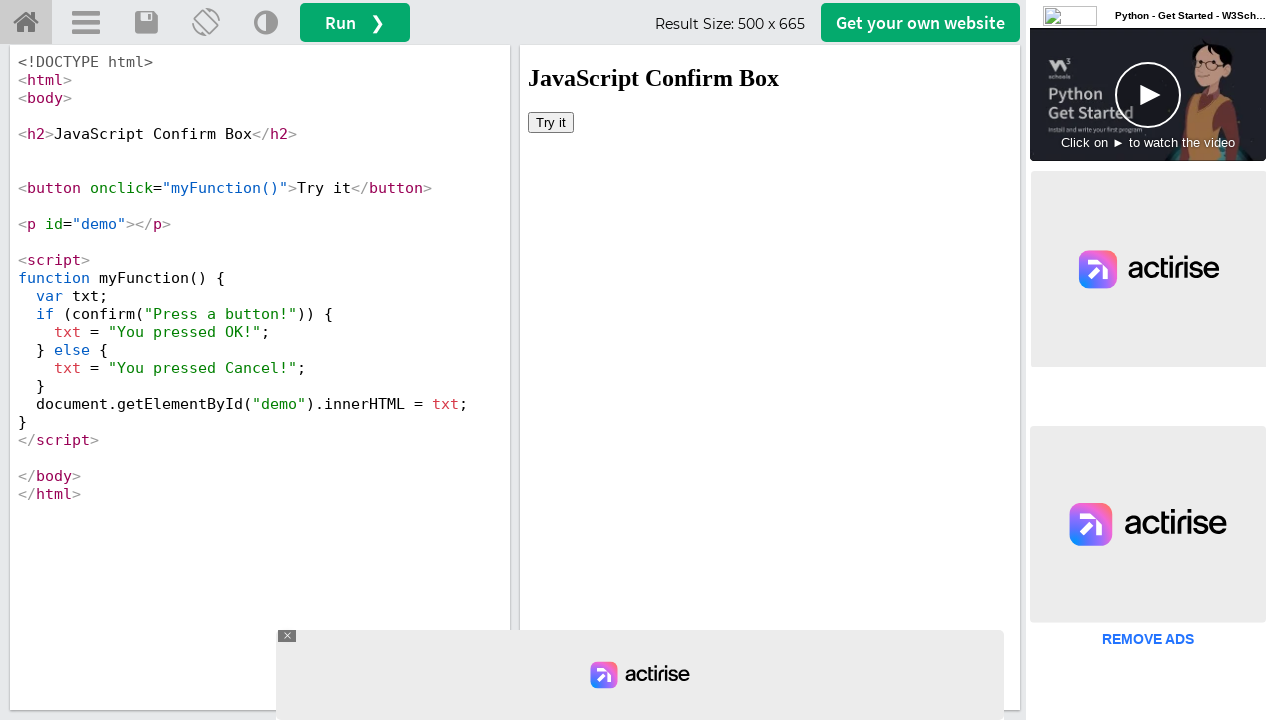

Clicked 'Try it' button inside iframe at (551, 122) on xpath=//button[text()='Try it']
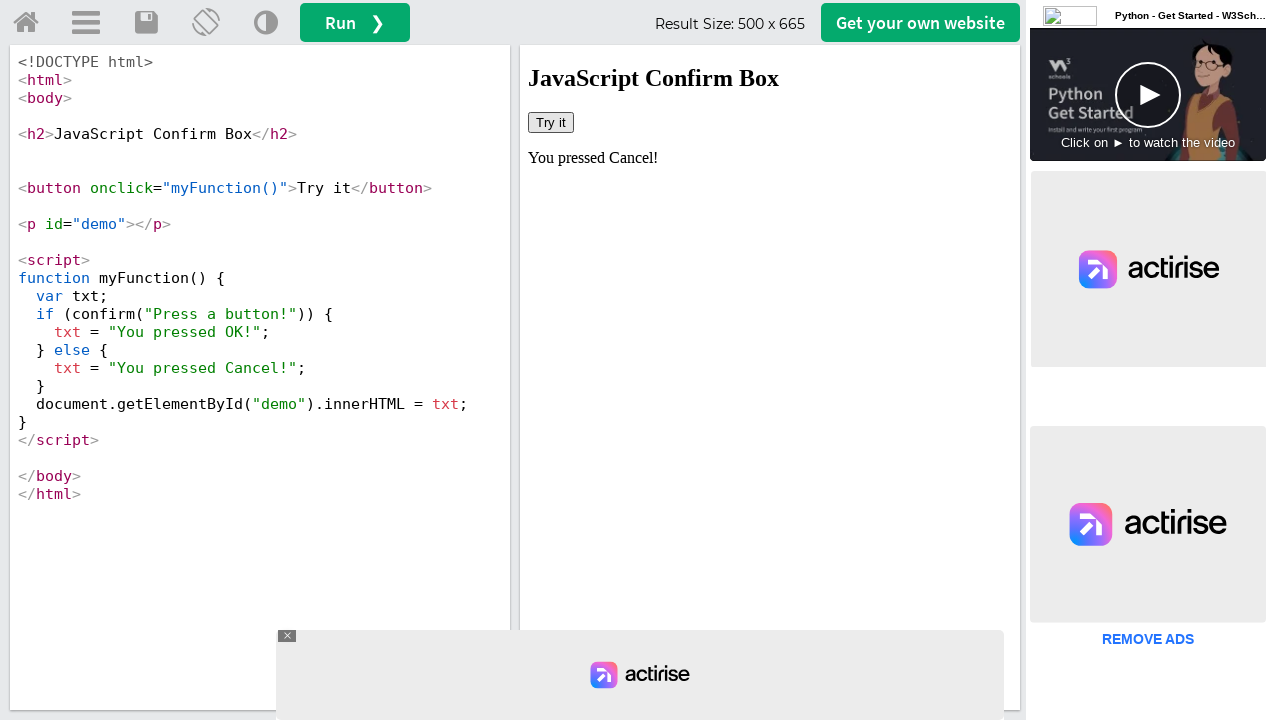

Set up dialog handler to dismiss confirm dialog
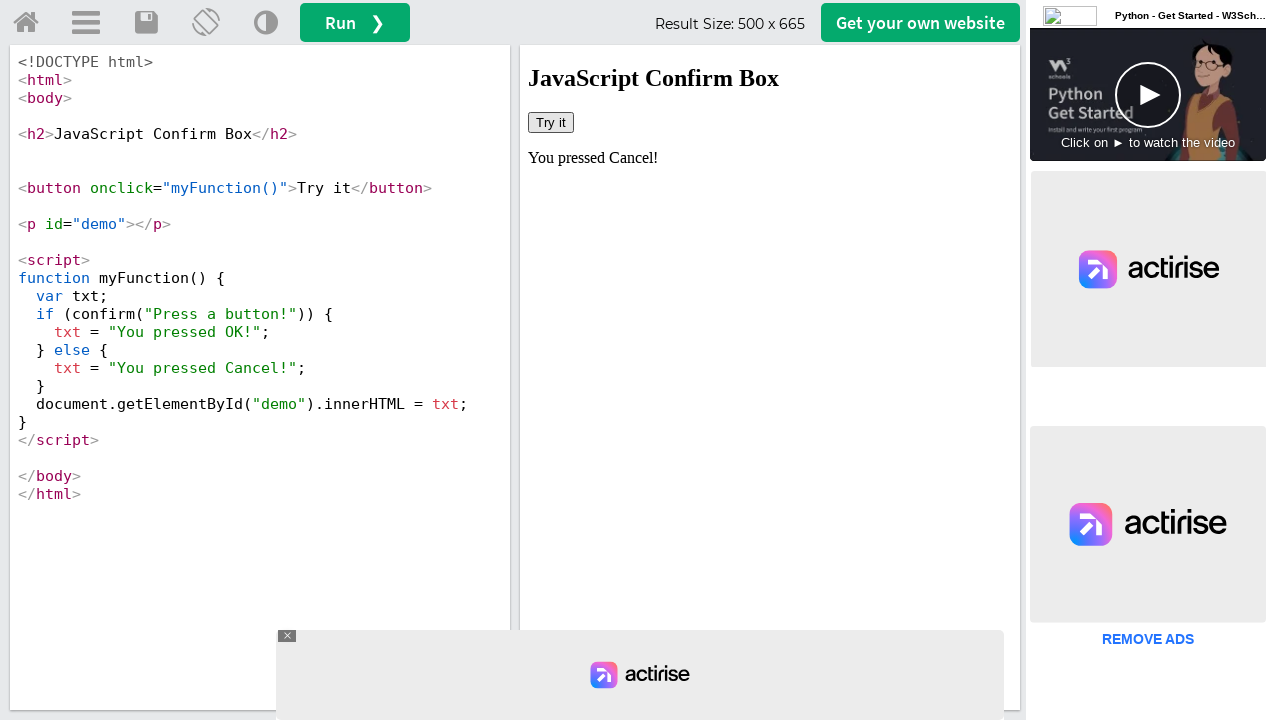

Retrieved result text from #demo element
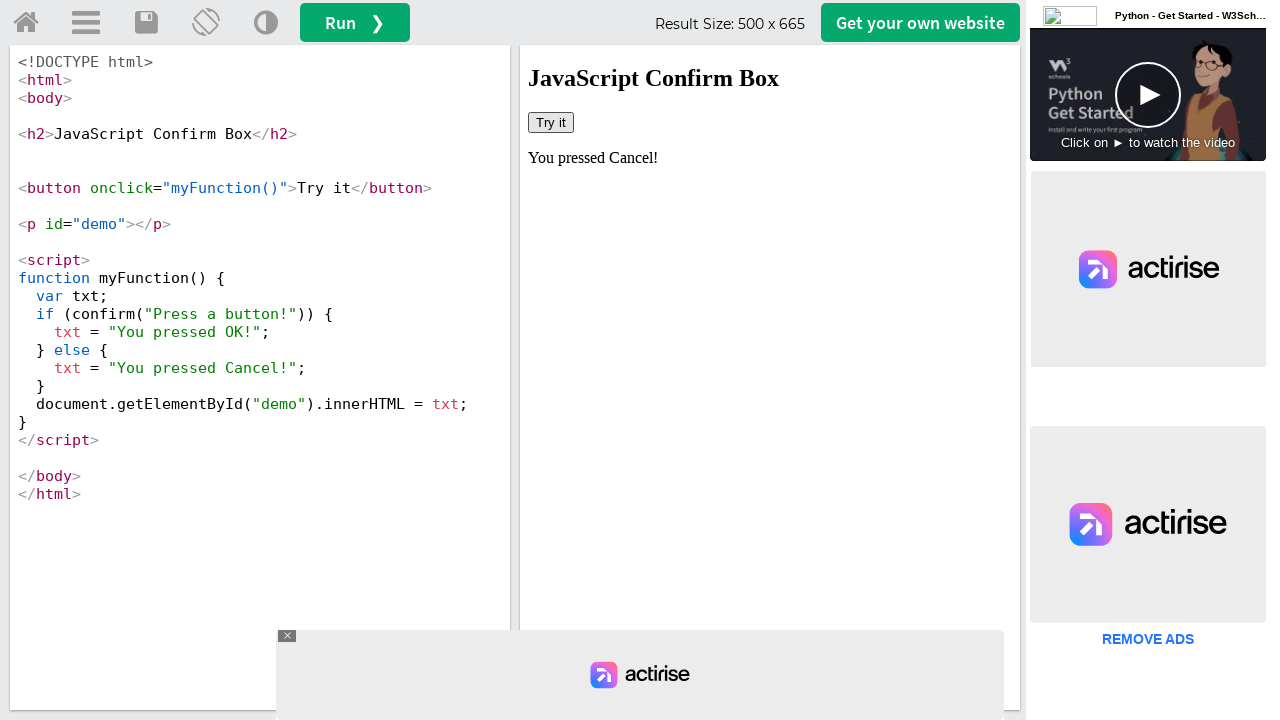

Verified result text: 'You pressed Cancel!'
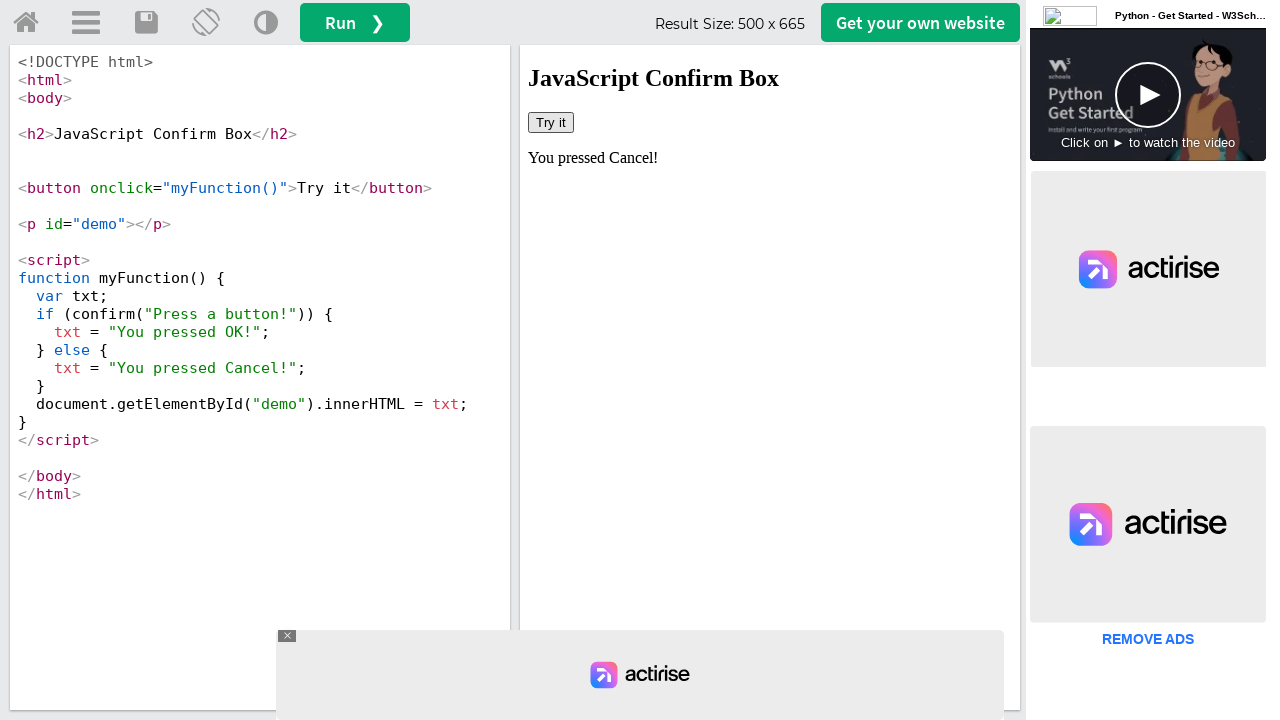

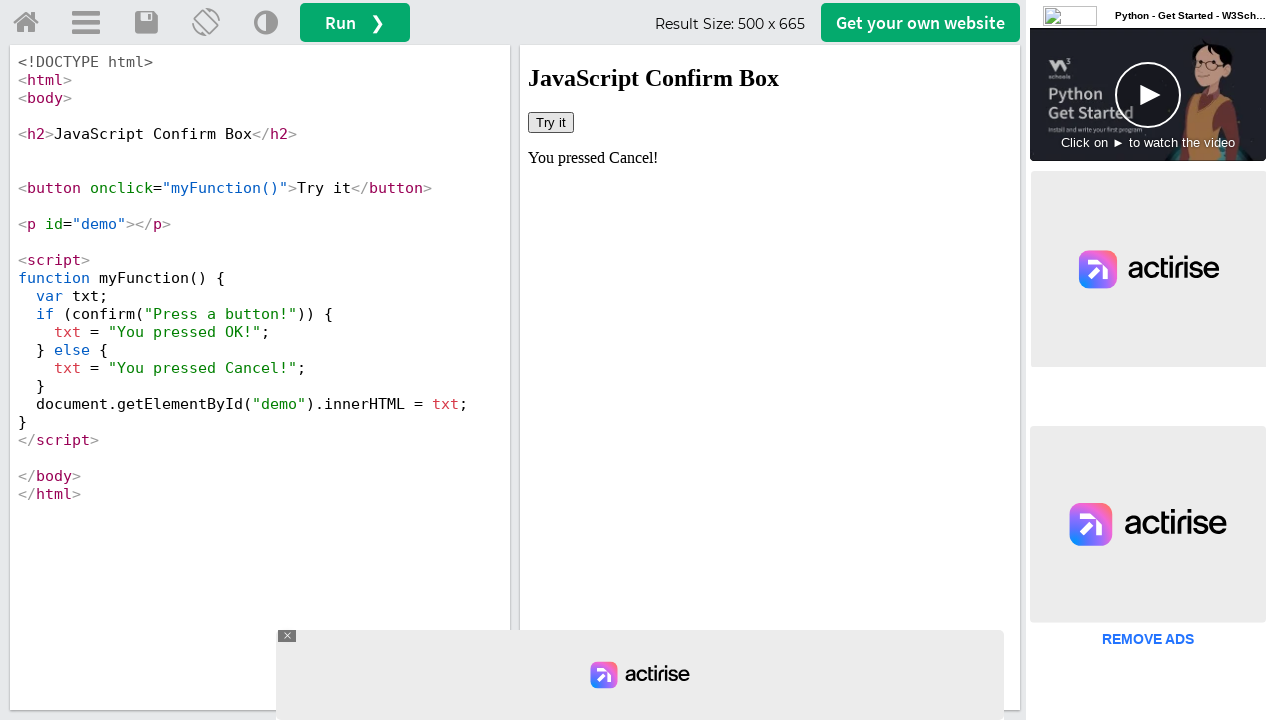